Navigates to the DGFT IEC lookup page, clicks to proceed, and fills in the IEC number and entity name fields. Note: The original script attempted CAPTCHA solving via OCR which cannot be reliably automated.

Starting URL: https://www.dgft.gov.in/CP/?opt=view-any-ice

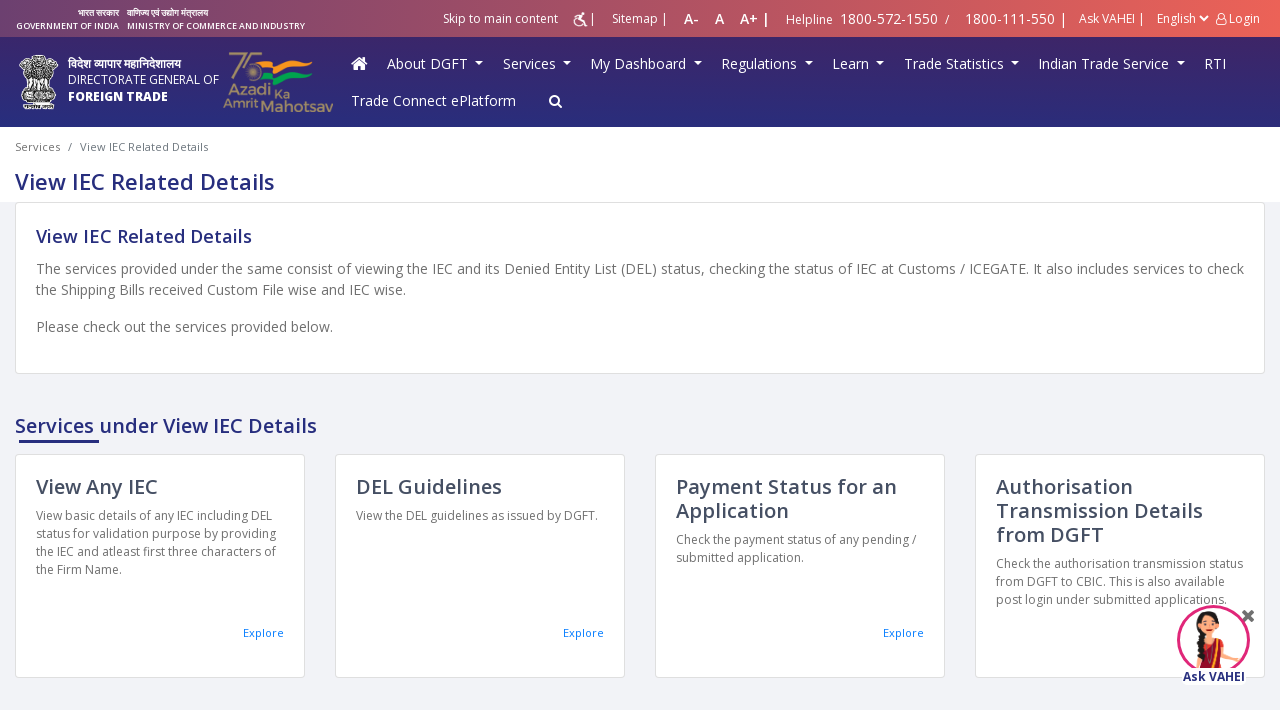

Clicked button to proceed to search form at (160, 566) on xpath=//*[@id="mainSectionWrap"]/div[3]/div/div[2]/div[1]
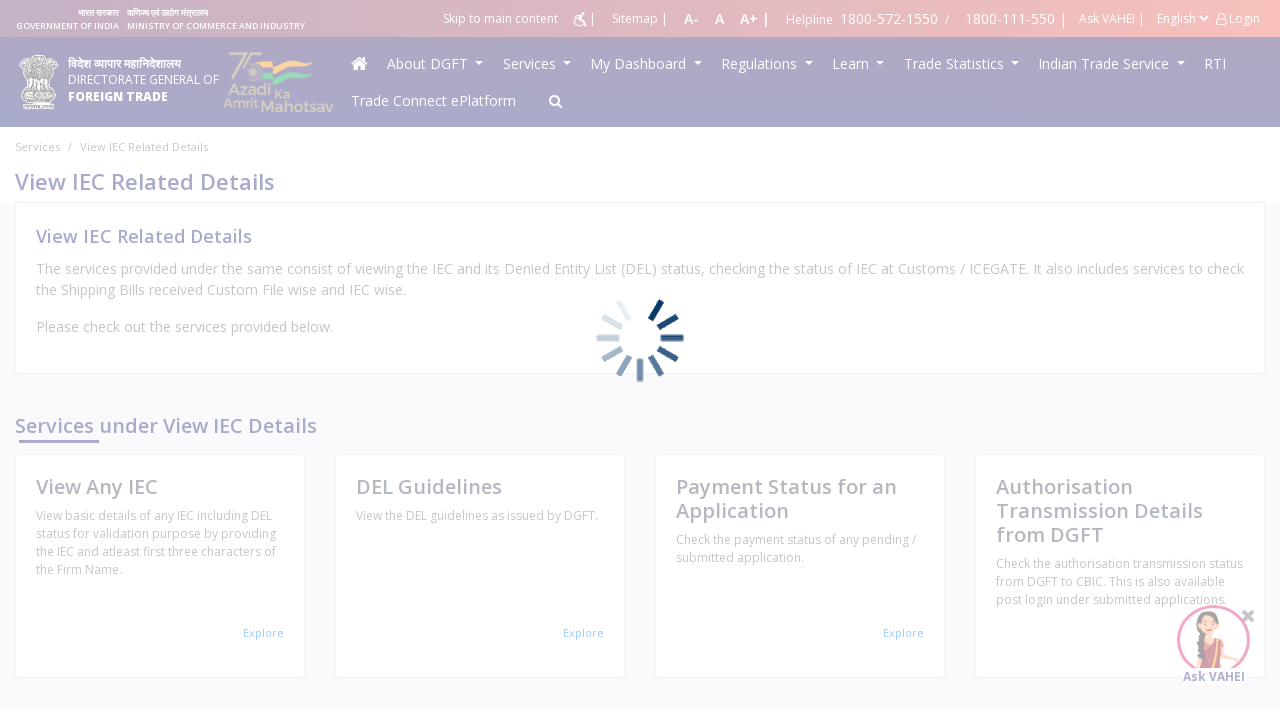

IEC number input field loaded
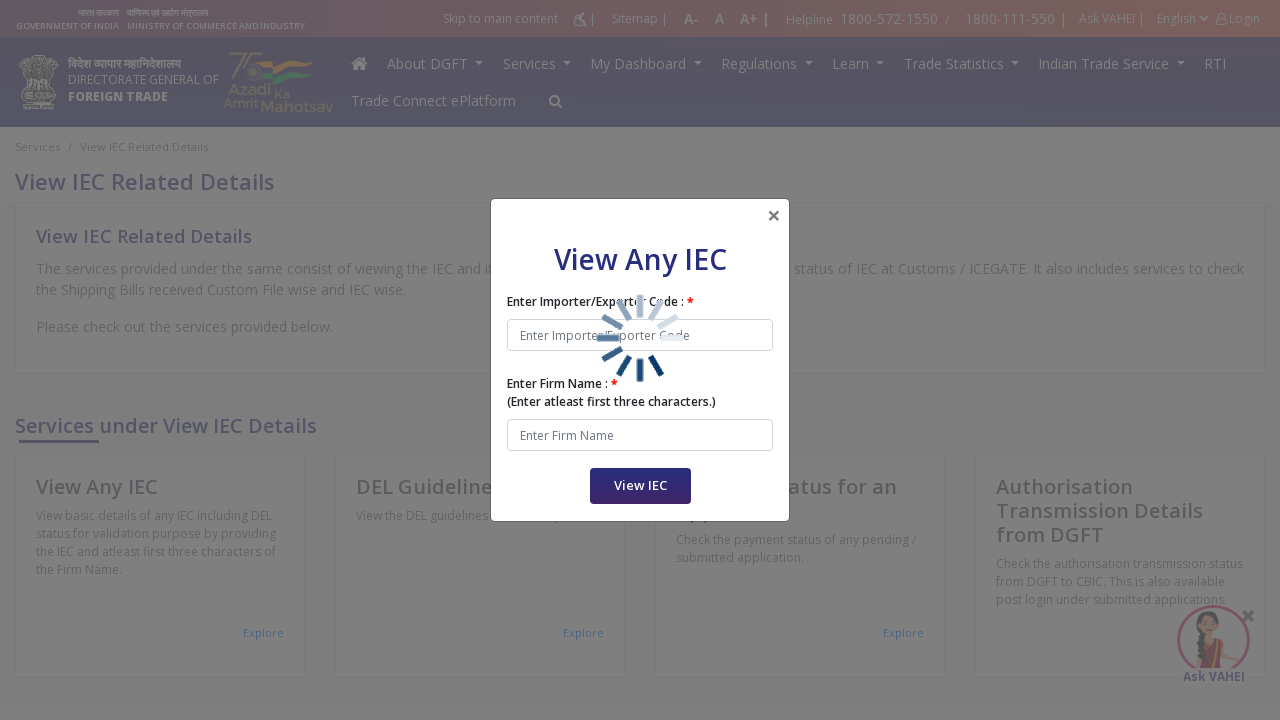

Filled IEC number field with '0301014175' on #iecNo
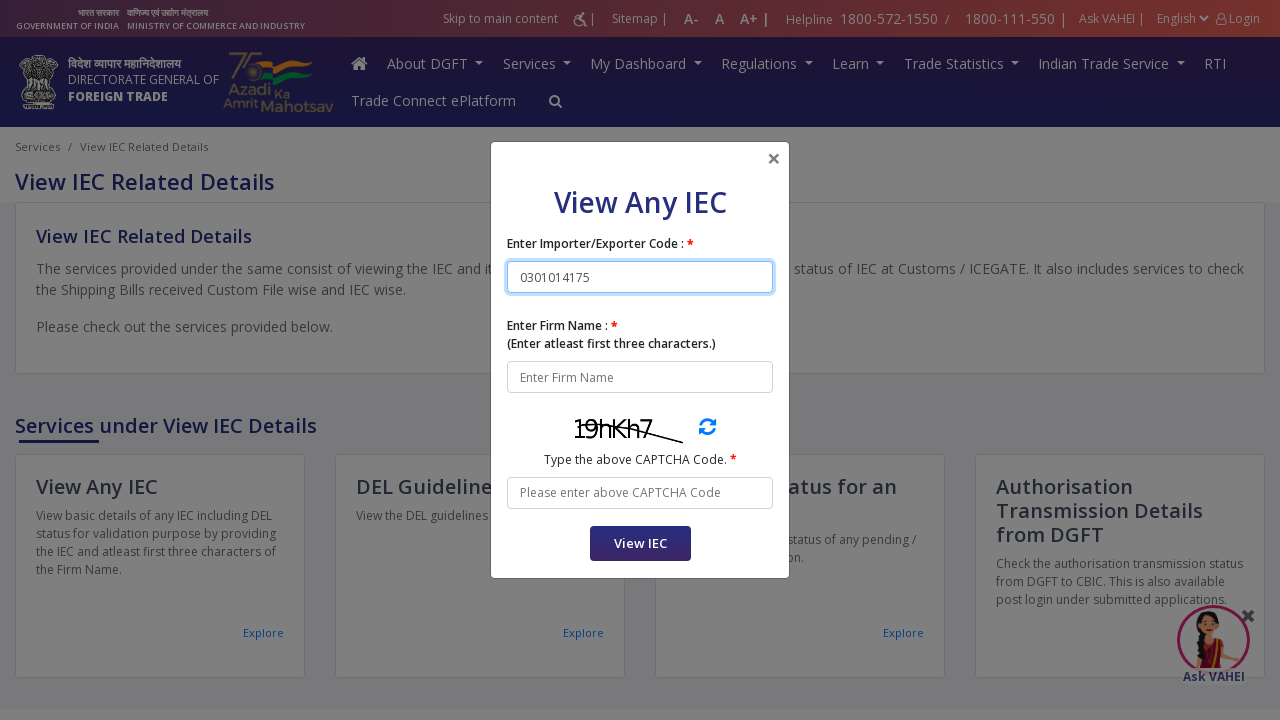

Filled entity name field with 'ACCENTURE SERVICES PVT. LTD.' on #entity
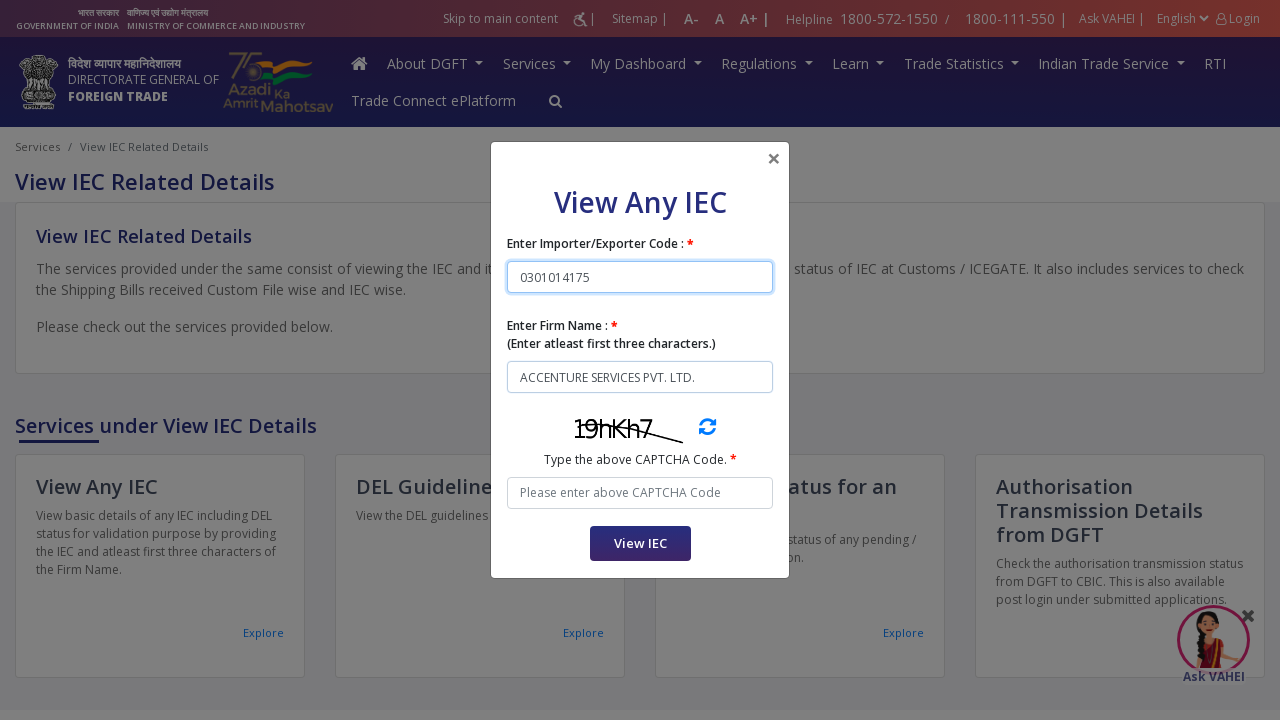

CAPTCHA element became visible, form is ready
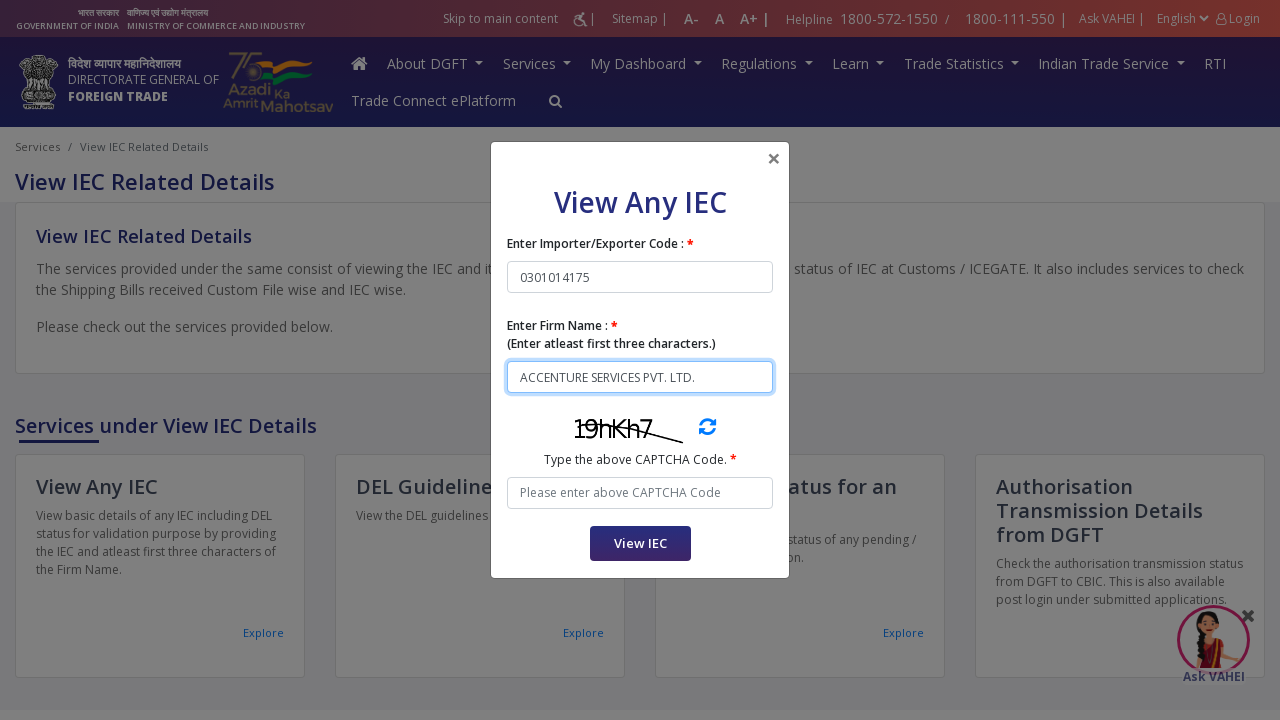

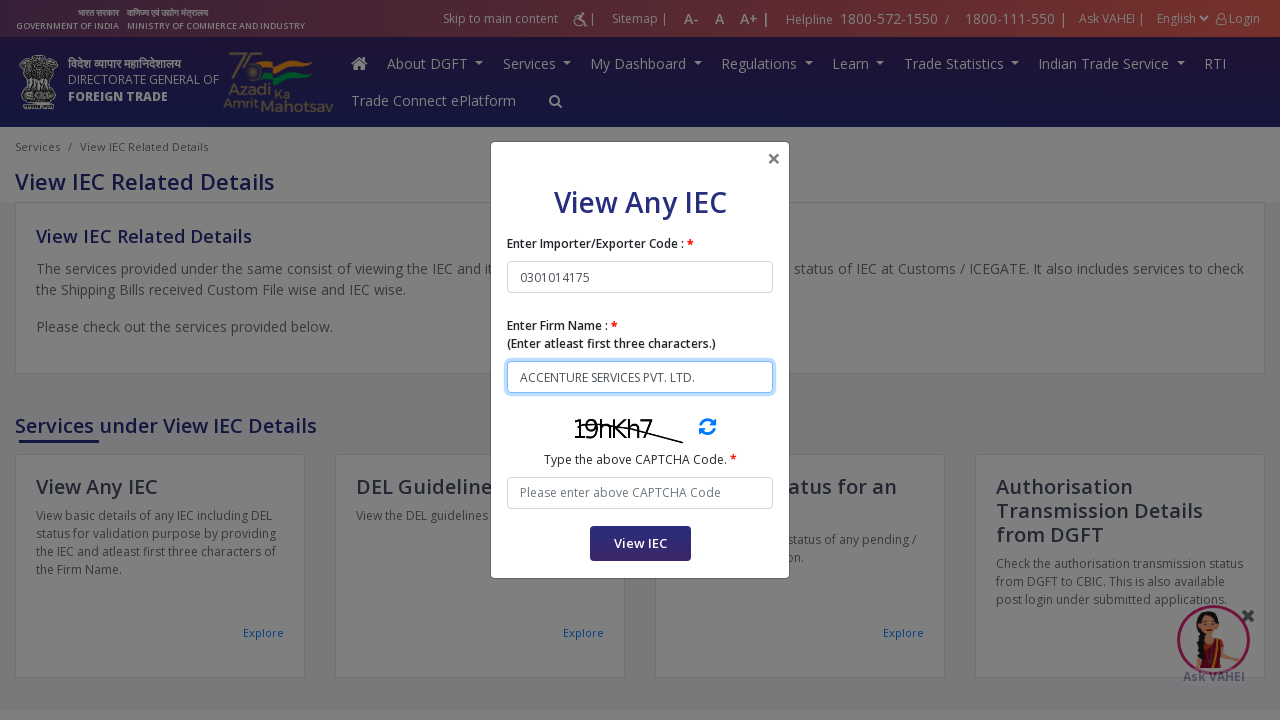